Tests various dropdown and form controls on a travel booking page including radio buttons for trip type, checkboxes for discounts, and passenger count selection

Starting URL: https://rahulshettyacademy.com/dropdownsPractise/

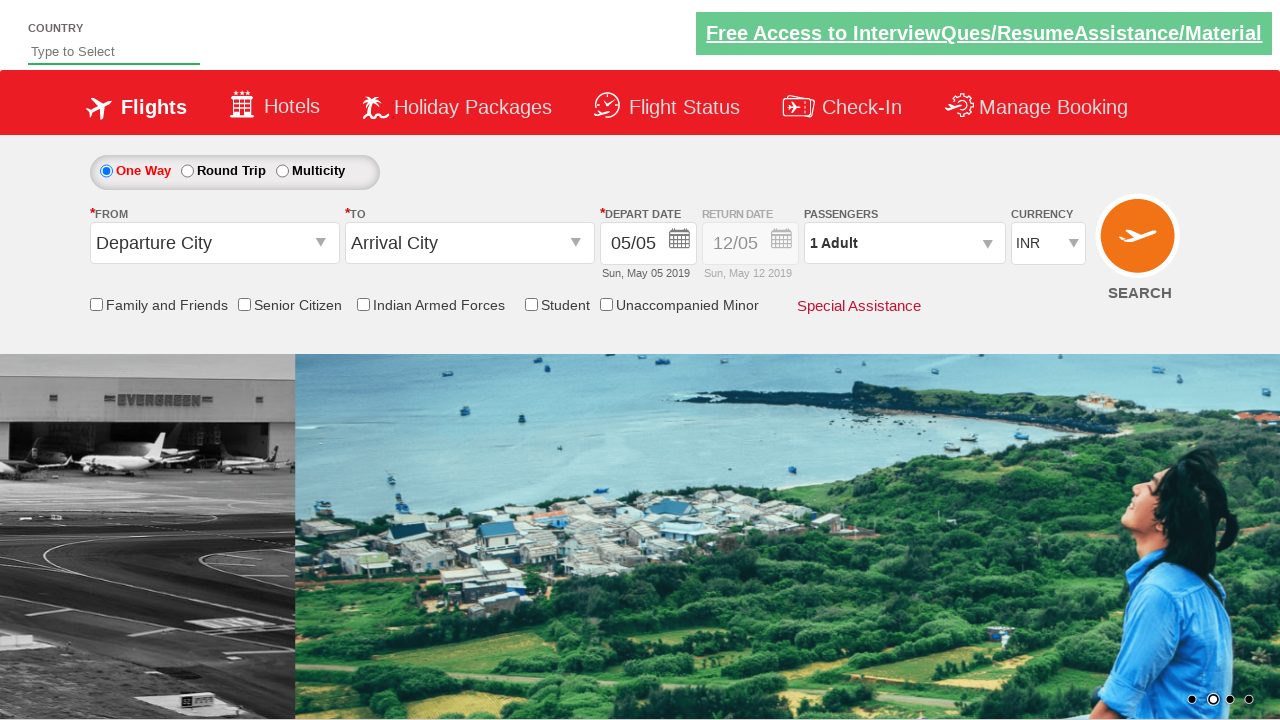

Retrieved initial style attribute of return date field
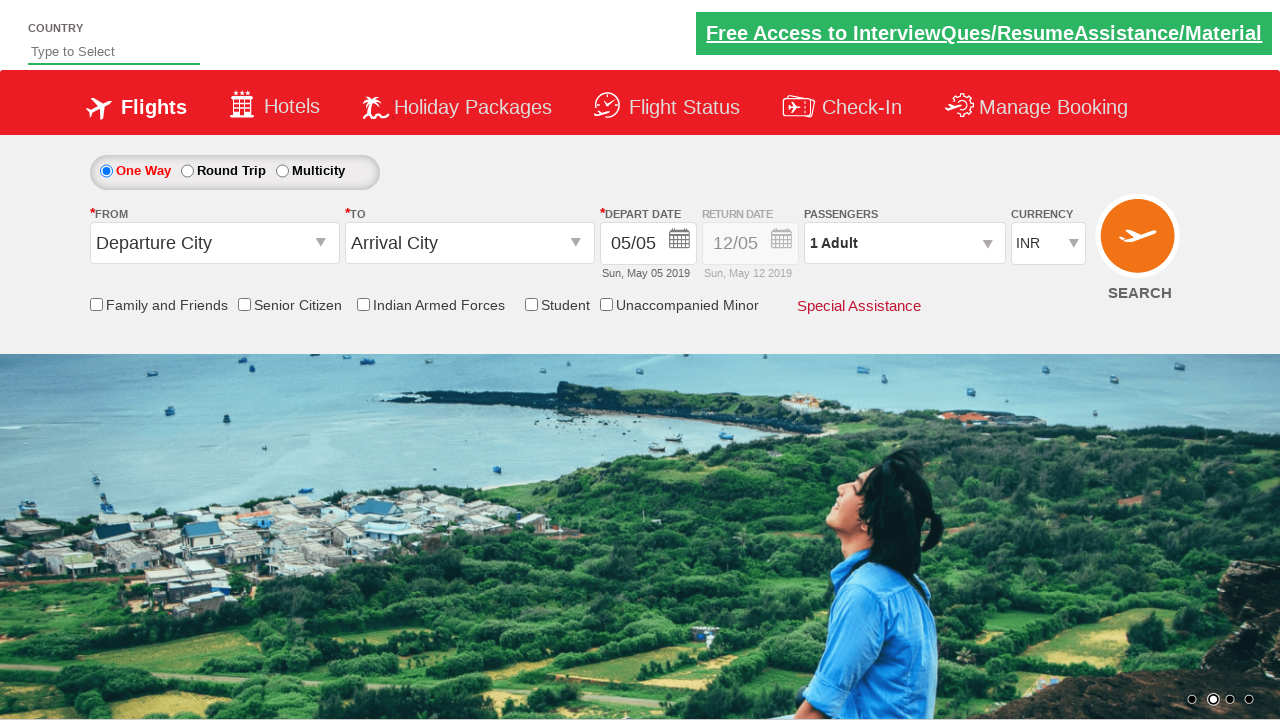

Verified return date field is initially disabled with opacity 0.5
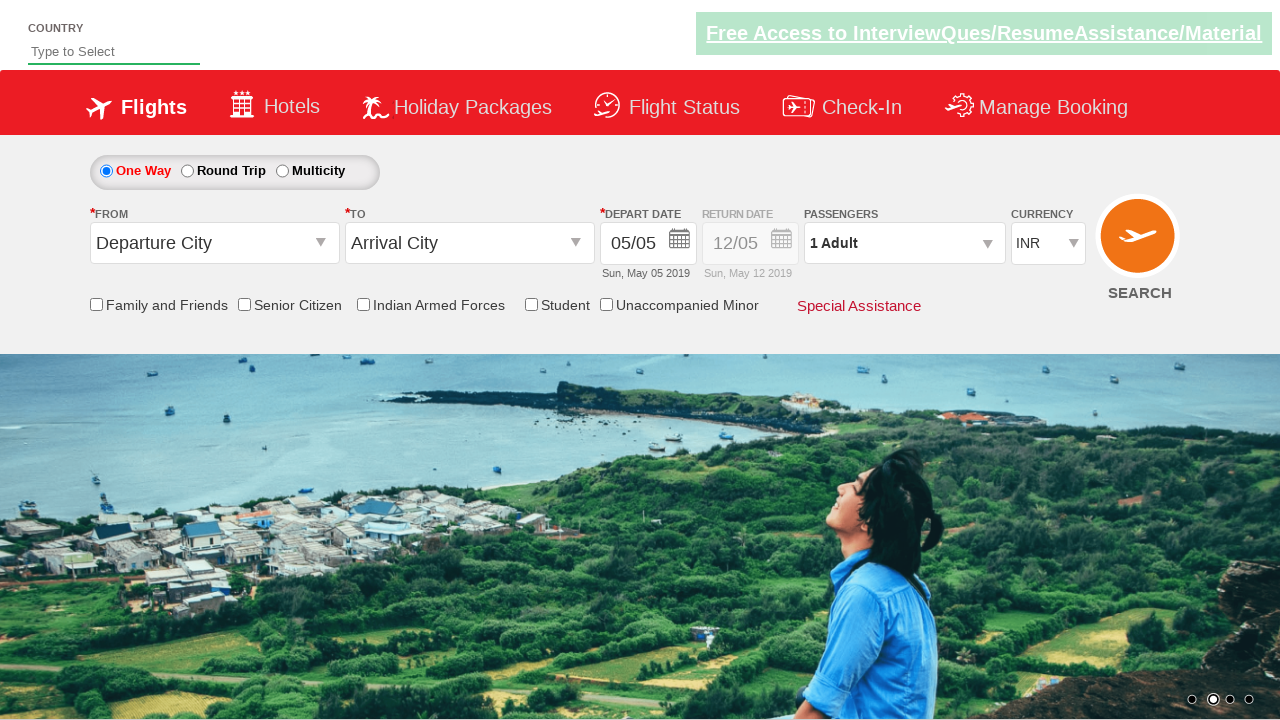

Clicked round trip radio button at (187, 171) on input[id='ctl00_mainContent_rbtnl_Trip_1']
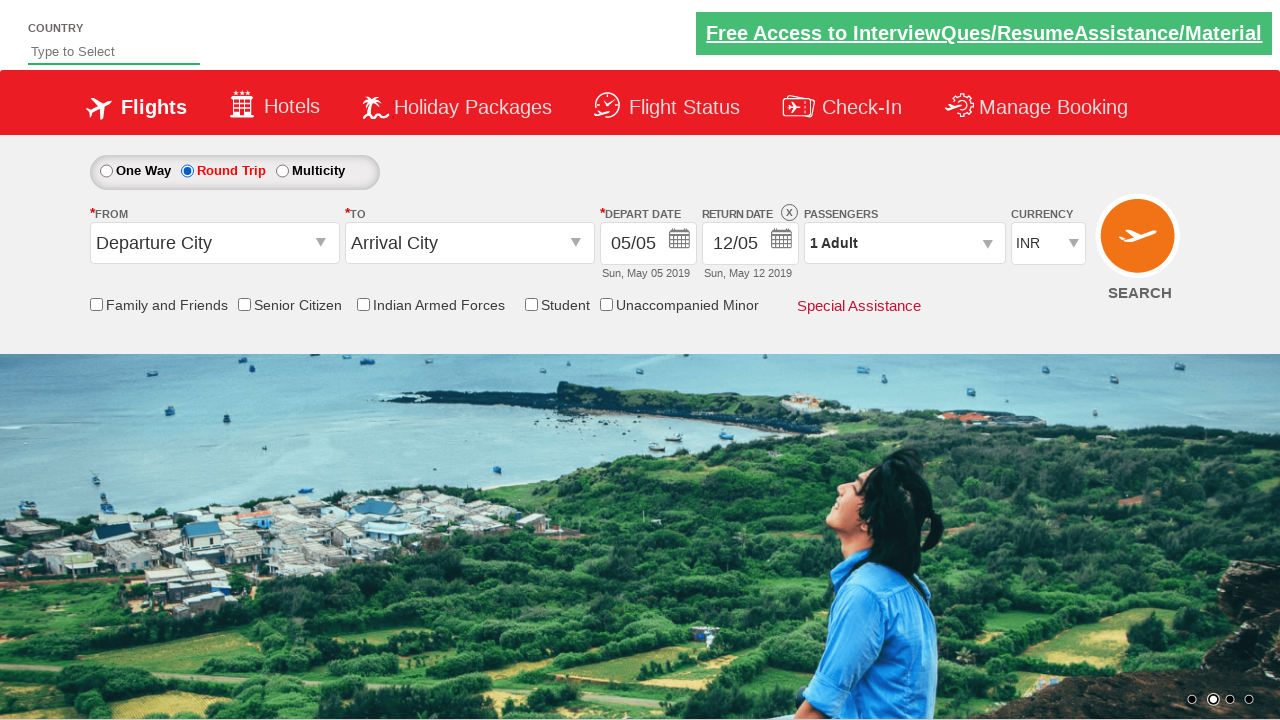

Retrieved updated style attribute of return date field
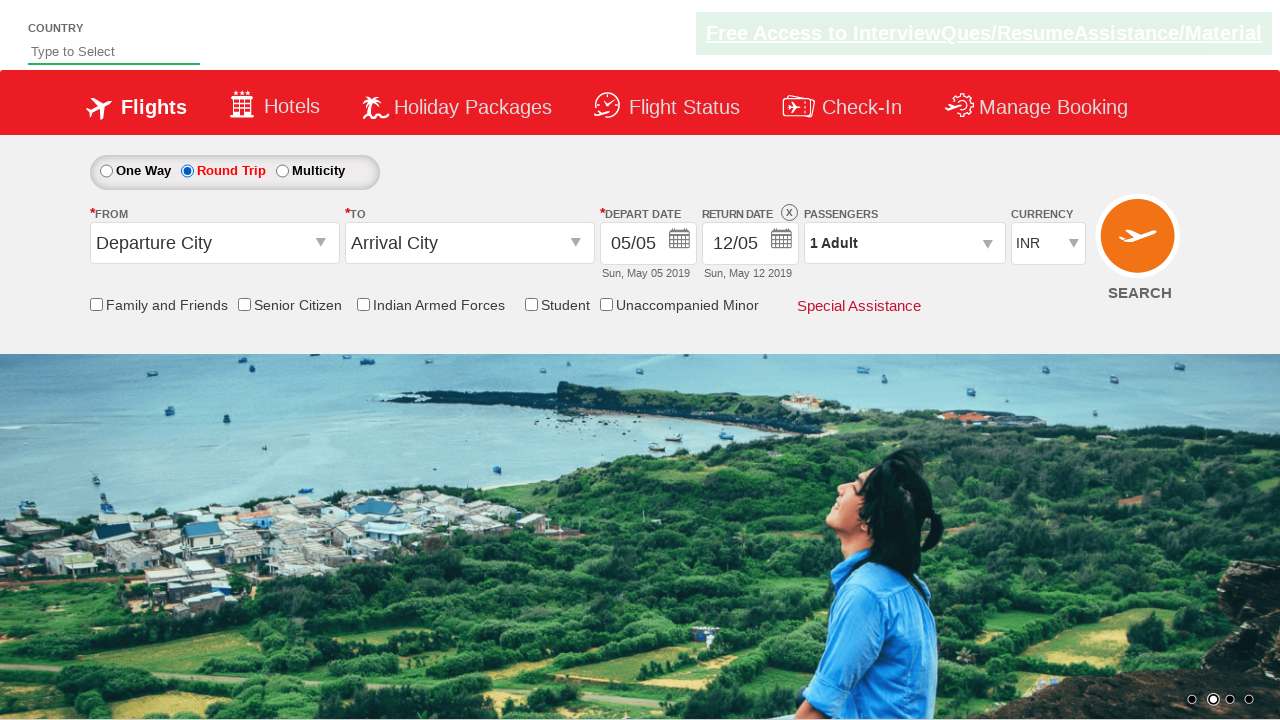

Verified return date field is now enabled with opacity 1
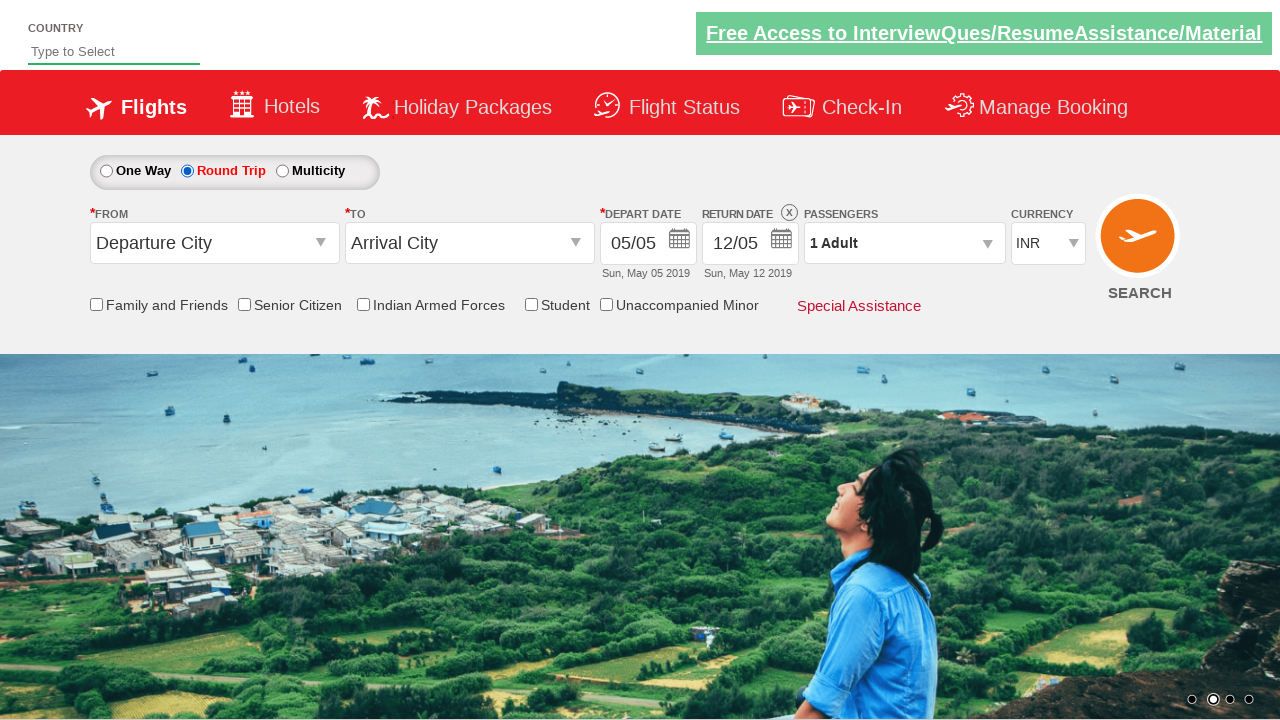

Clicked friends and family discount checkbox at (96, 304) on input[id*='friendsandfamily']
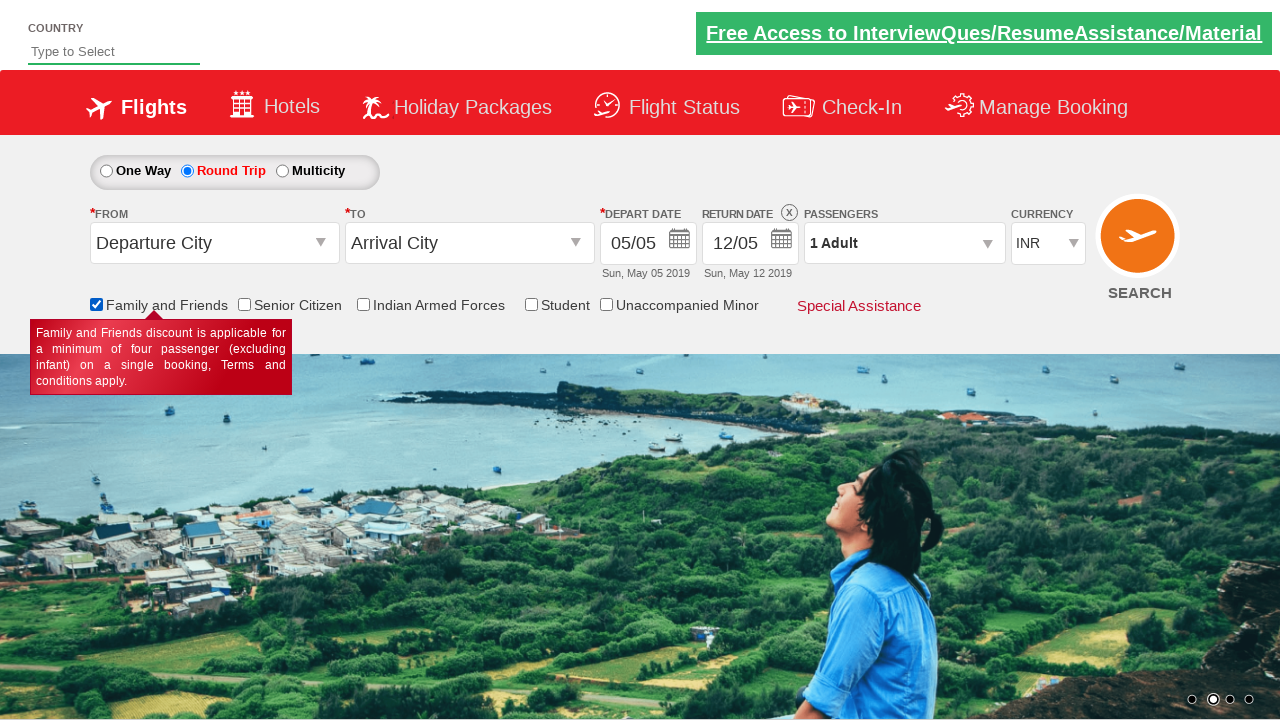

Clicked Senior Citizen Discount checkbox as it was not selected at (244, 304) on input[id*='SeniorCitizenDiscount']
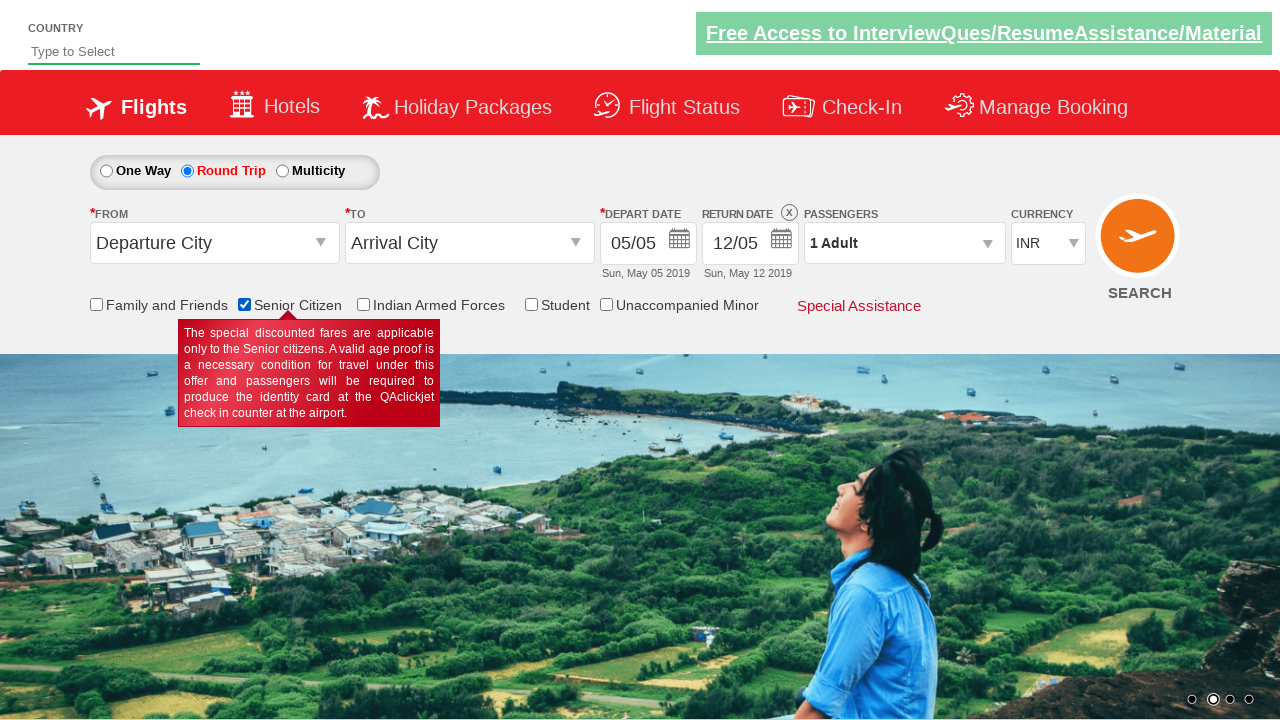

Verified Senior Citizen Discount checkbox is selected
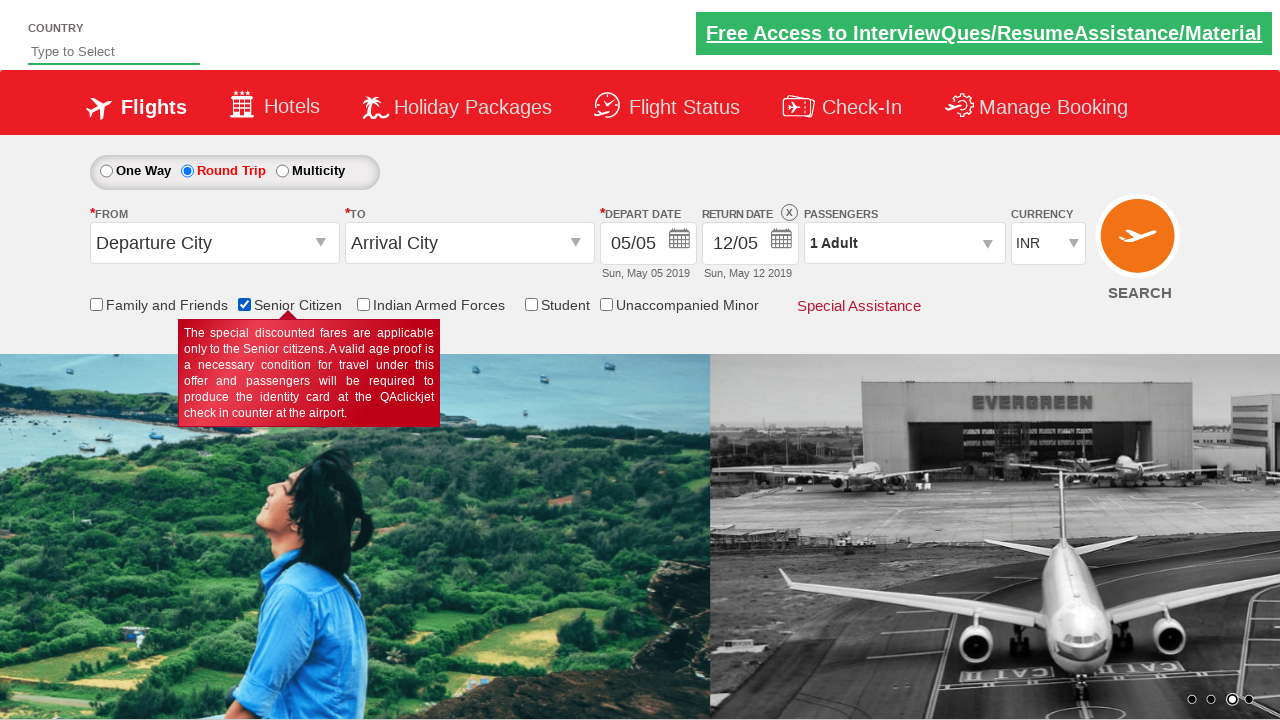

Clicked on passenger info dropdown to open it at (904, 243) on #divpaxinfo
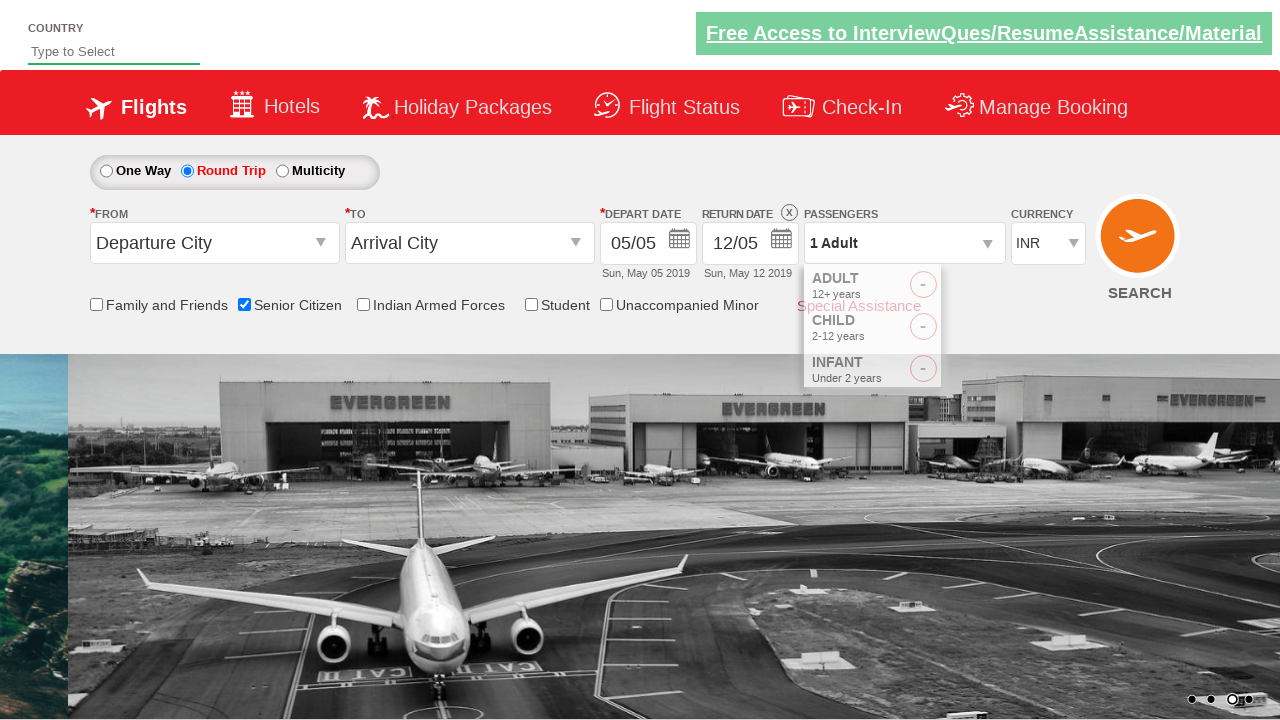

Waited 1000ms for passenger dropdown to be ready
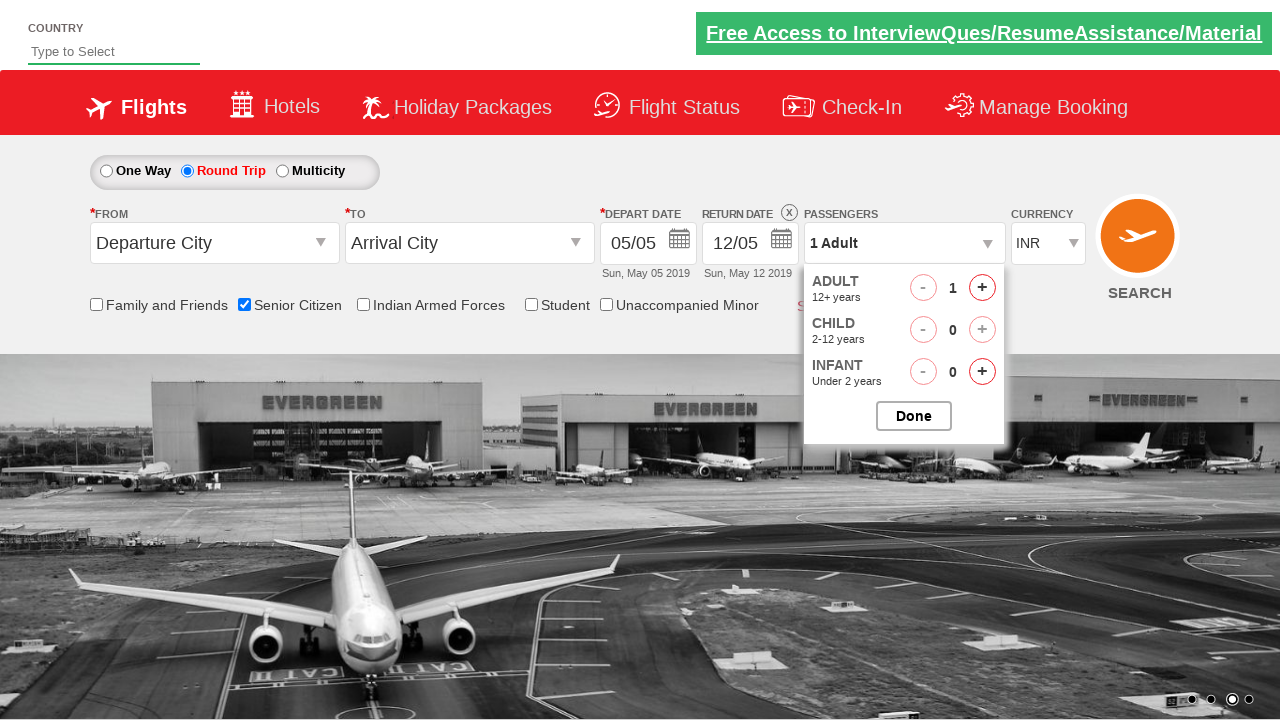

Clicked adult increment button (click 1 of 4) at (982, 288) on #hrefIncAdt
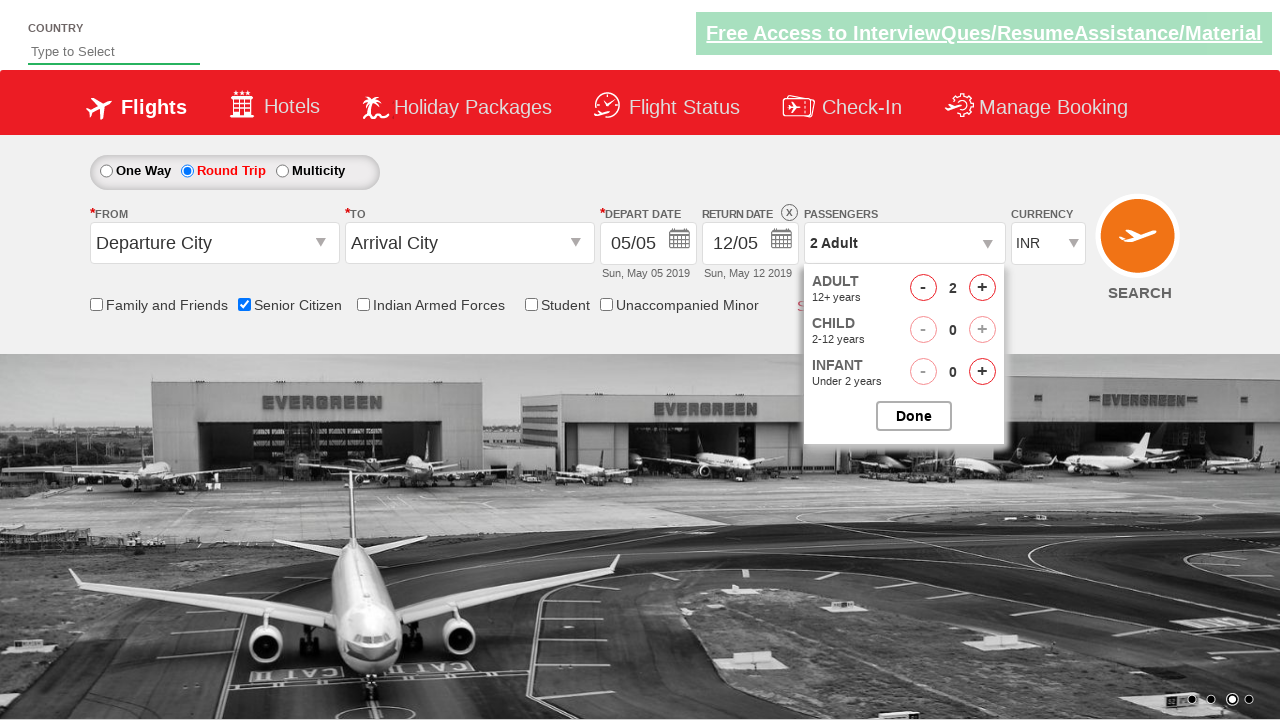

Clicked adult increment button (click 2 of 4) at (982, 288) on #hrefIncAdt
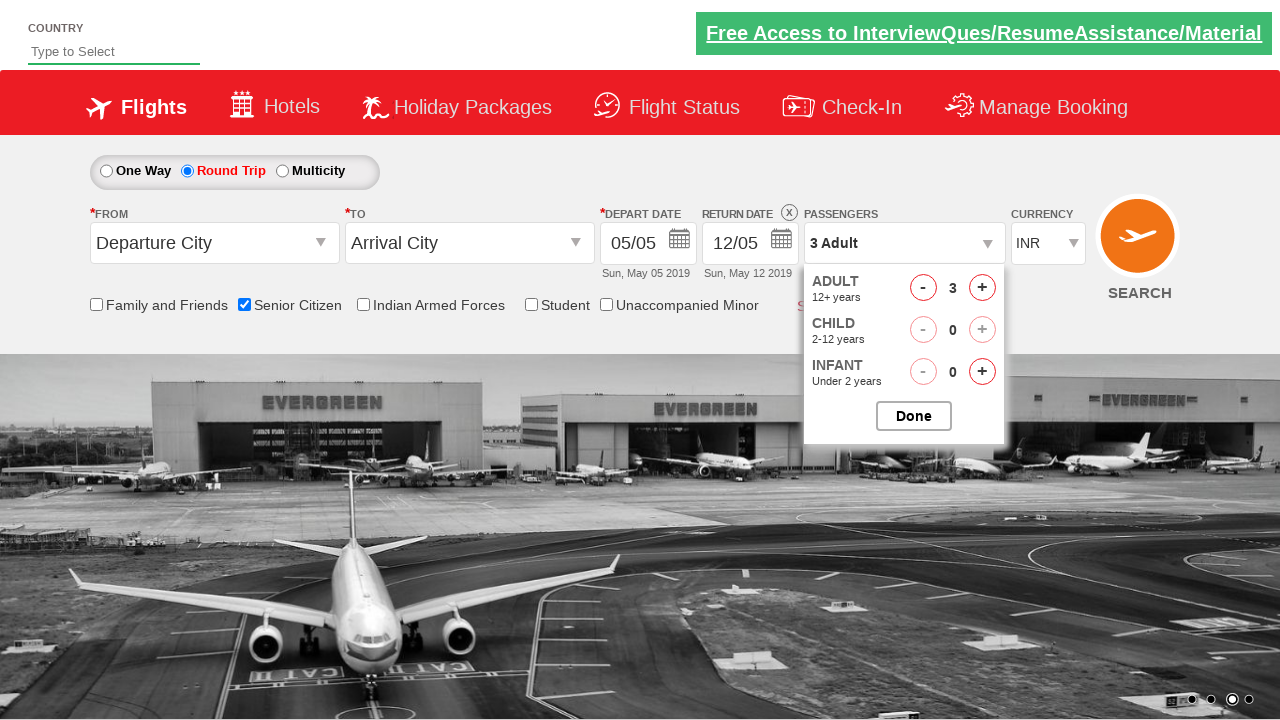

Clicked adult increment button (click 3 of 4) at (982, 288) on #hrefIncAdt
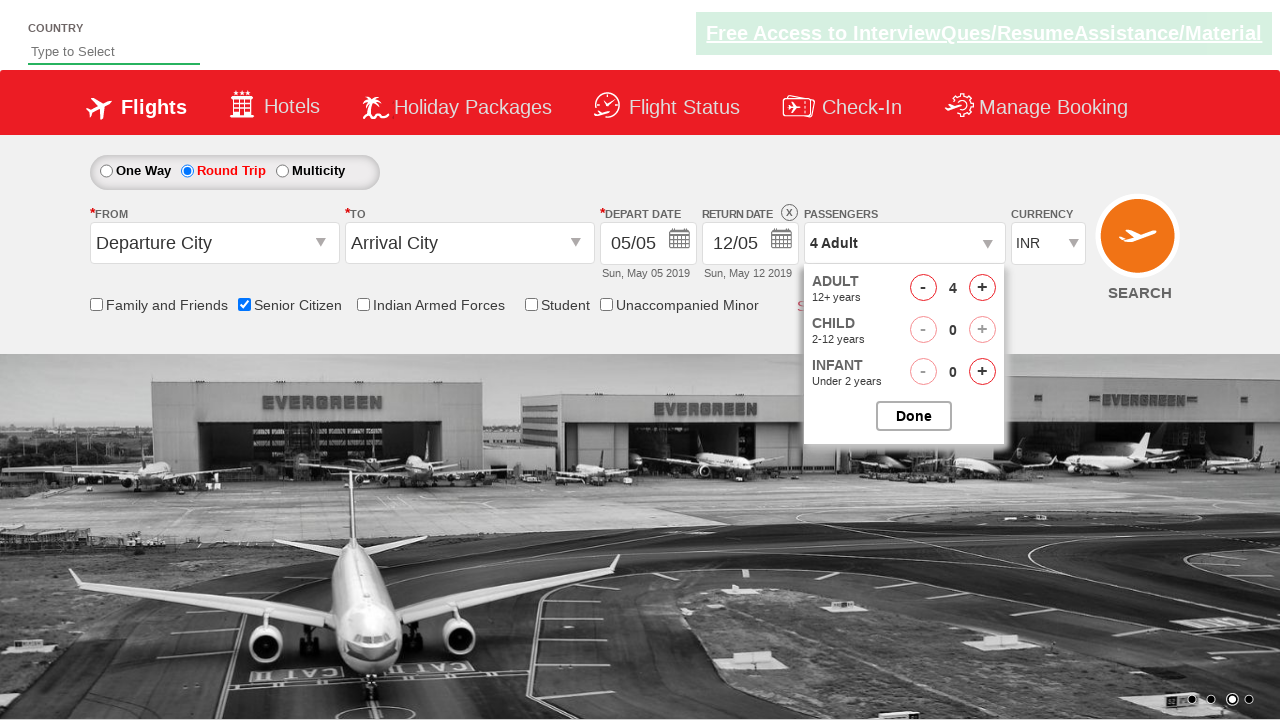

Clicked adult increment button (click 4 of 4) at (982, 288) on #hrefIncAdt
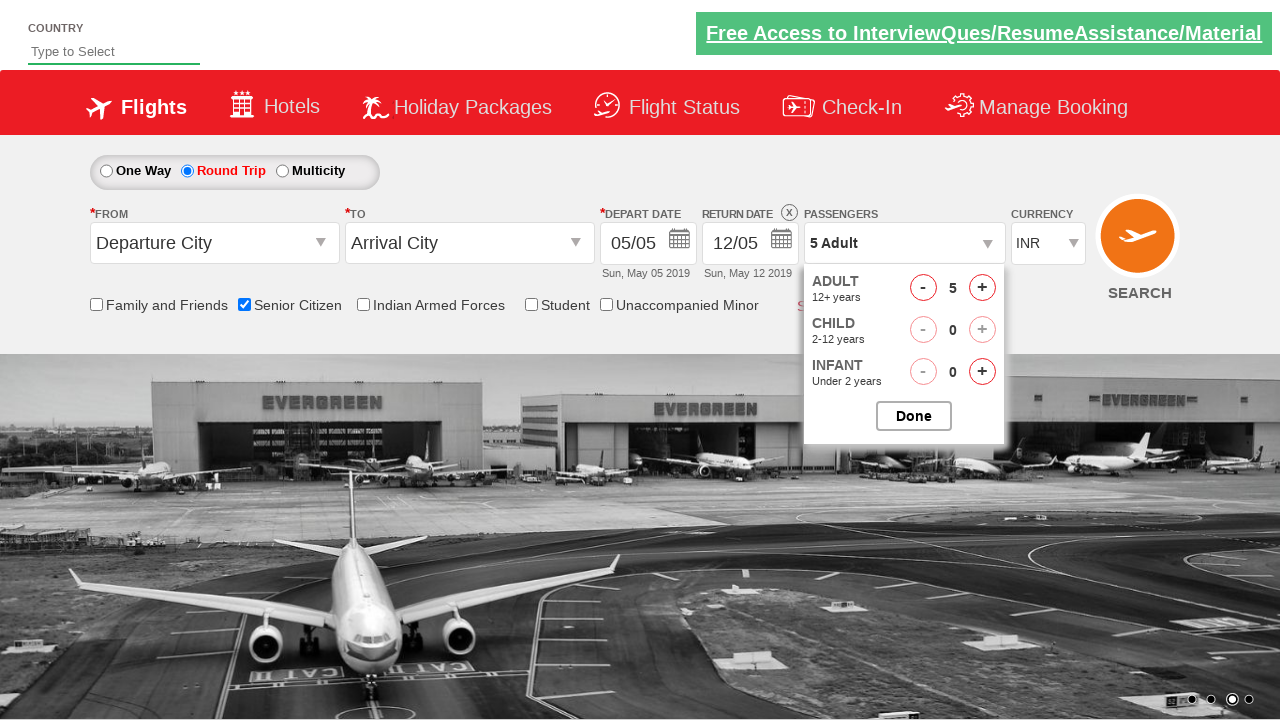

Closed the passenger selection dropdown at (914, 416) on #btnclosepaxoption
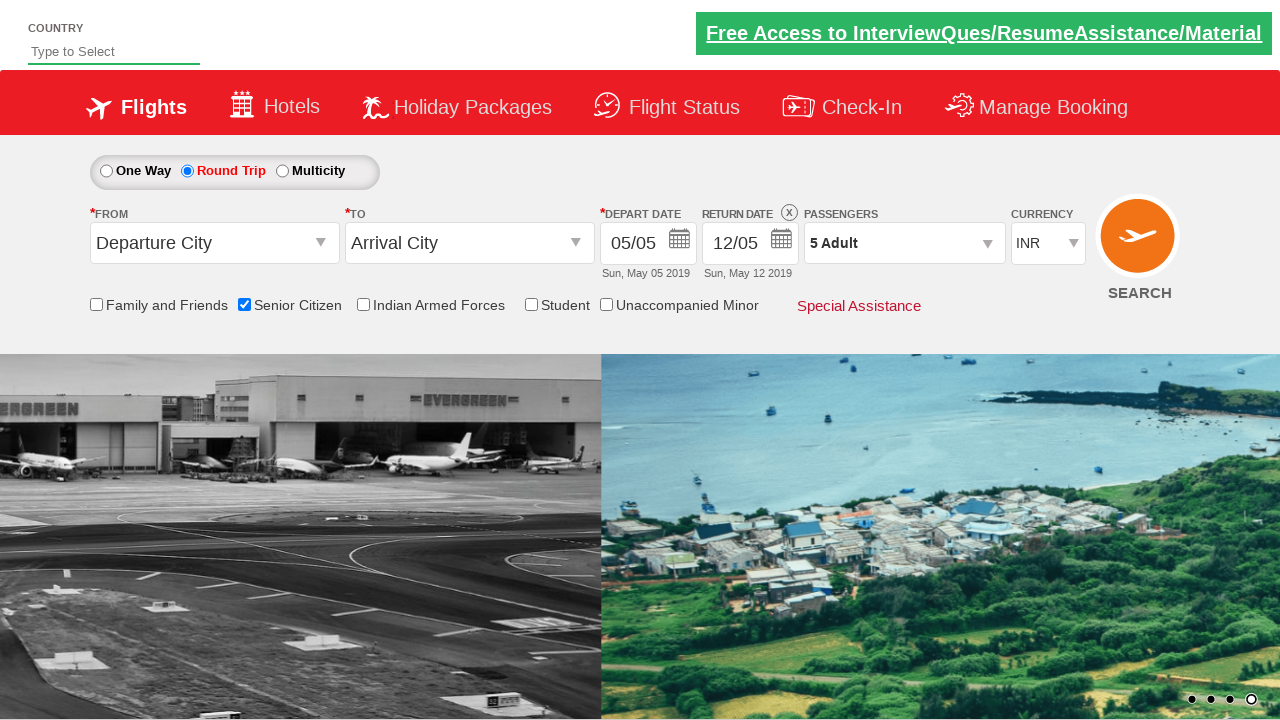

Retrieved passenger count text from divpaxinfo element
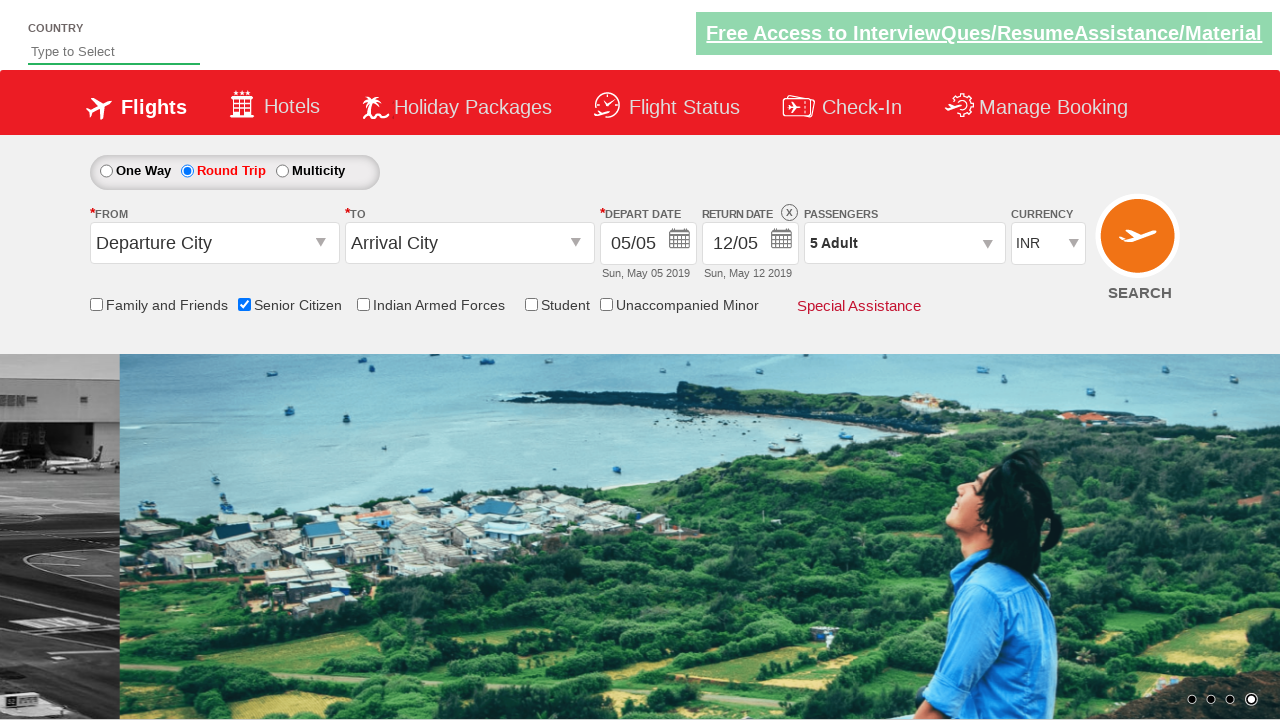

Verified passenger count displays '5 Adult'
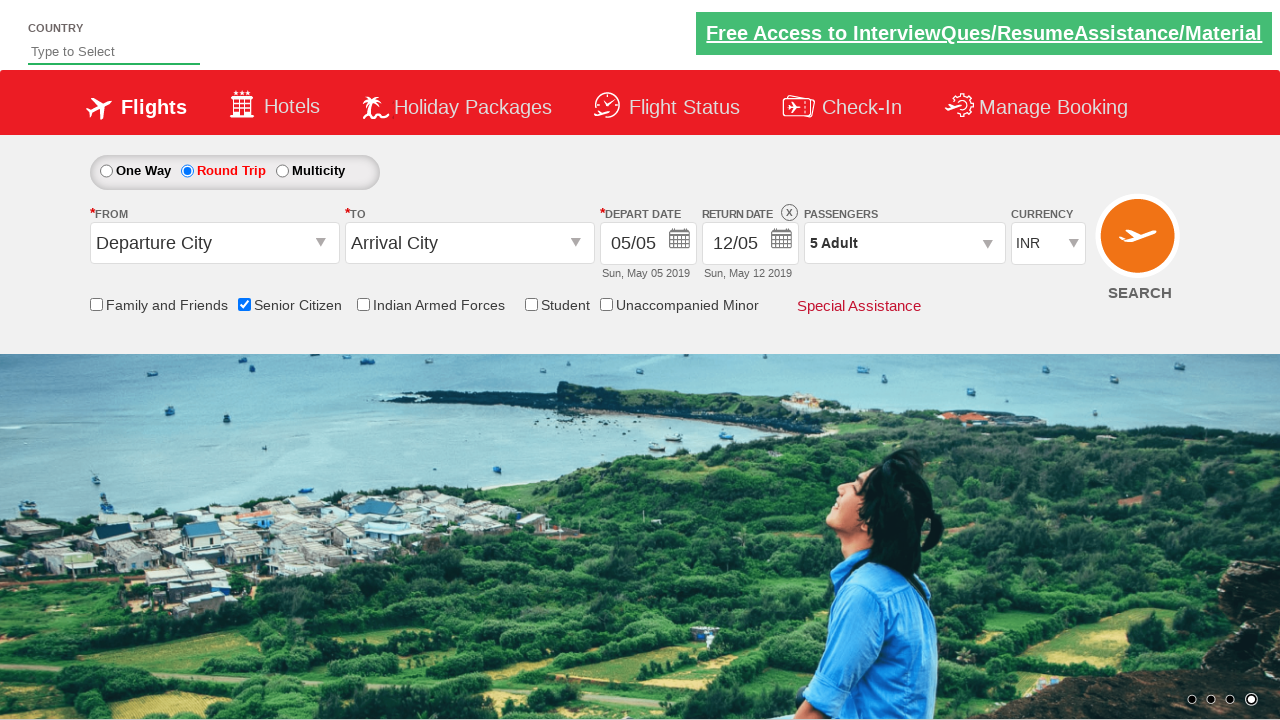

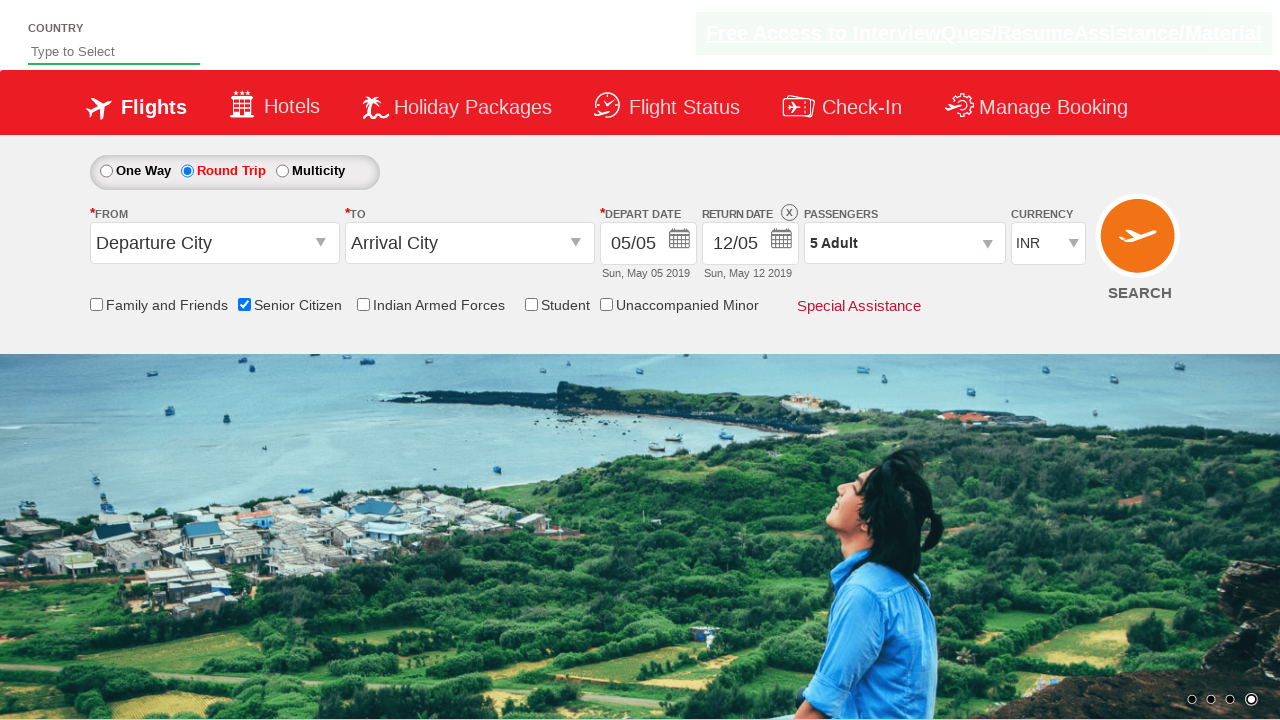